Tests JavaScript alert handling by triggering an alert dialog and accepting it

Starting URL: https://the-internet.herokuapp.com/javascript_alerts

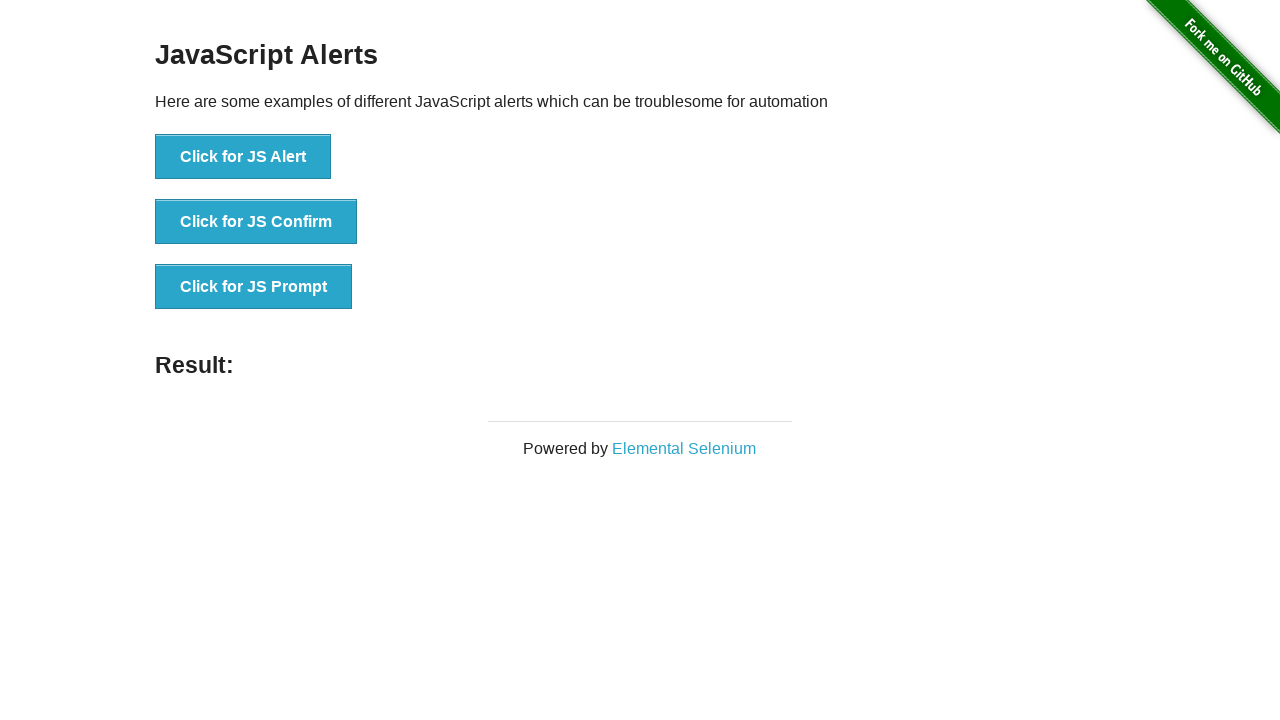

Clicked button to trigger JavaScript alert at (243, 157) on xpath=//button[@onclick='jsAlert()']
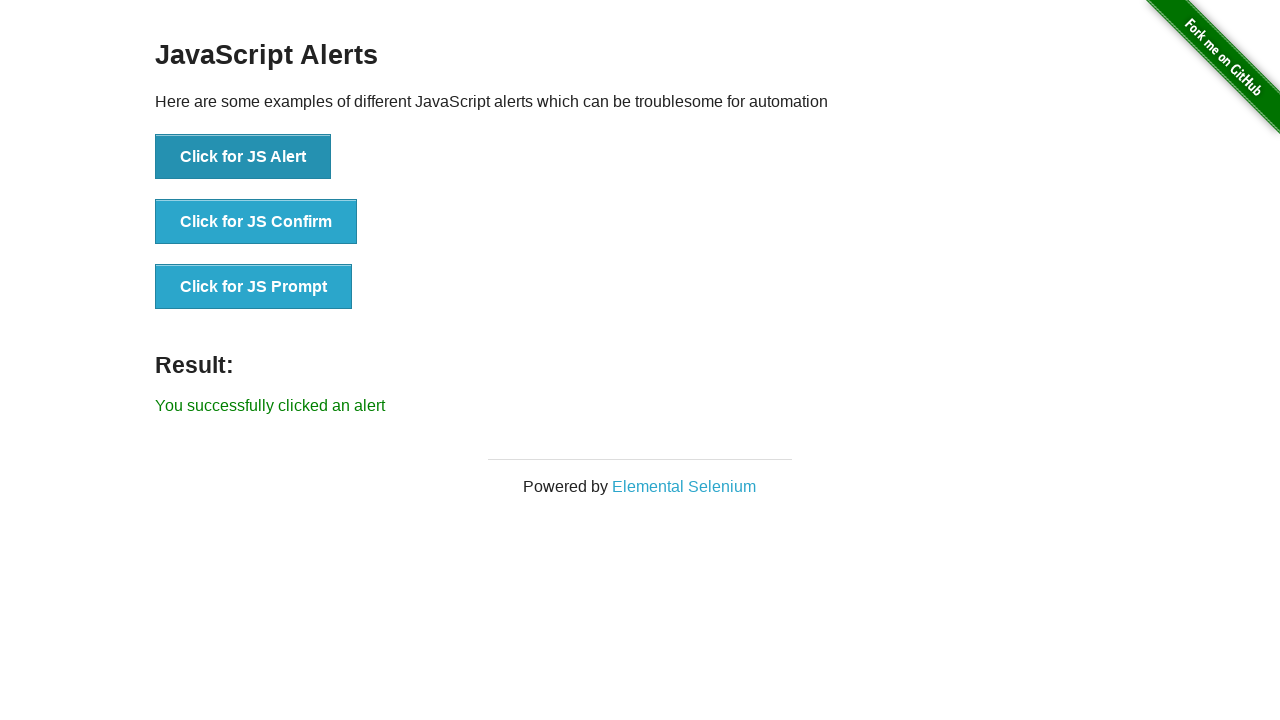

Set up dialog handler to accept alerts
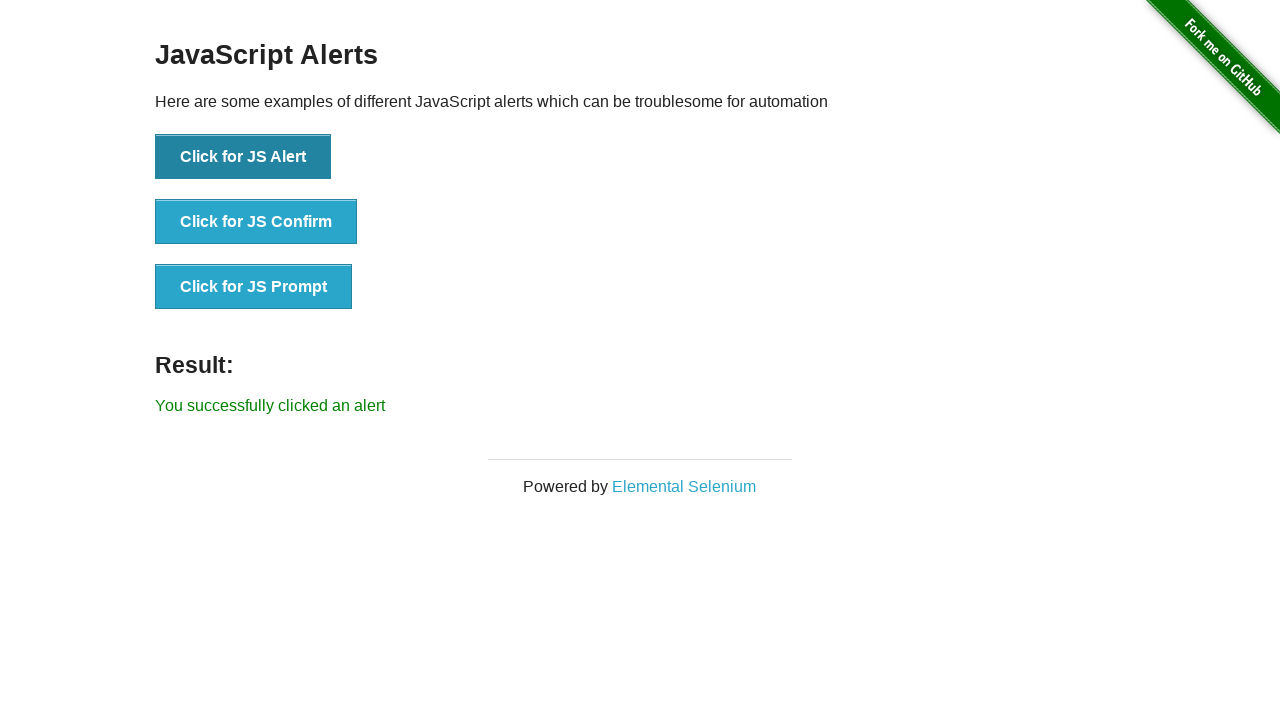

Clicked button again to trigger alert, which was accepted by dialog handler at (243, 157) on xpath=//button[@onclick='jsAlert()']
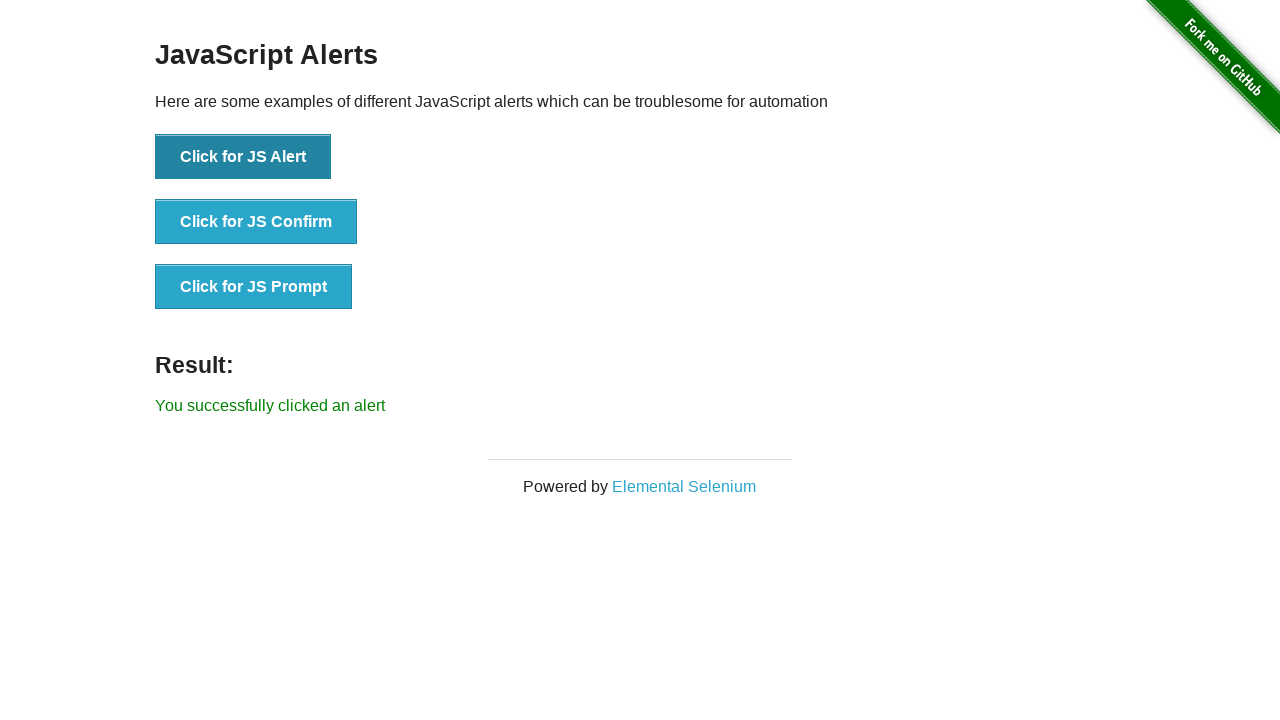

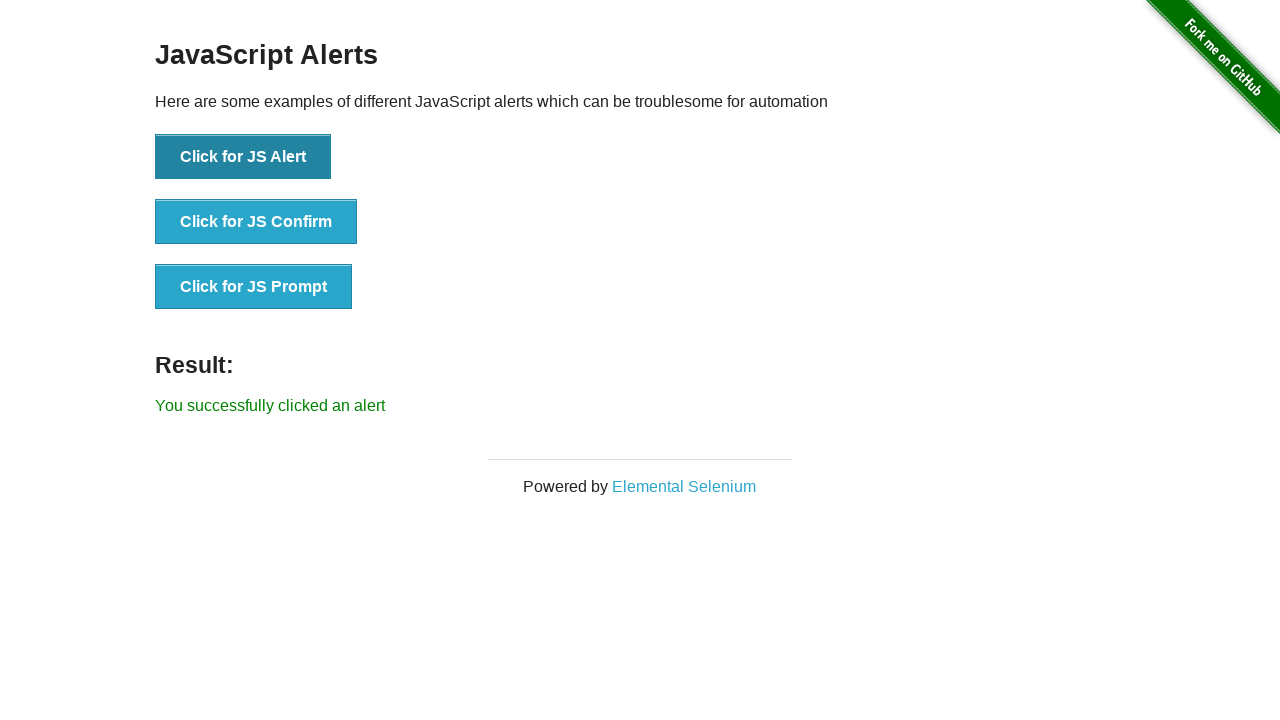